Tests looping through product cards on a shop page to find and add Samsung Note 8 to cart

Starting URL: https://rahulshettyacademy.com/angularpractice/shop

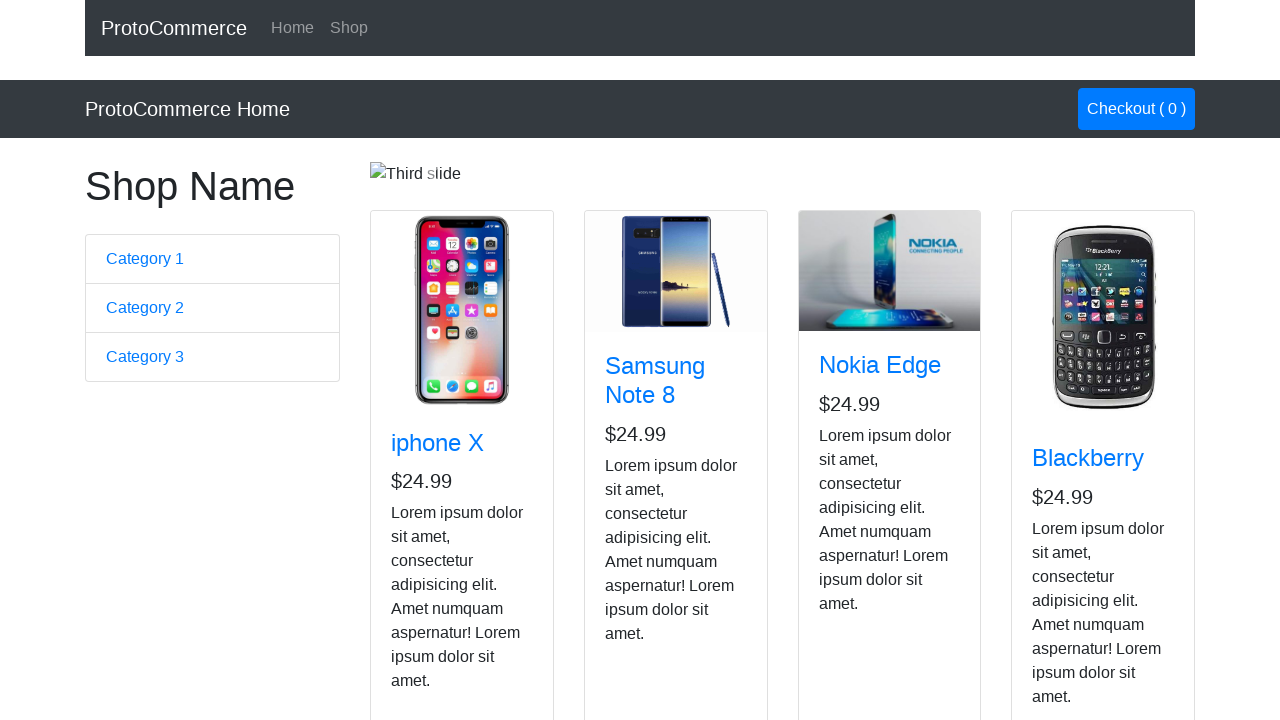

Waited for product cards to load
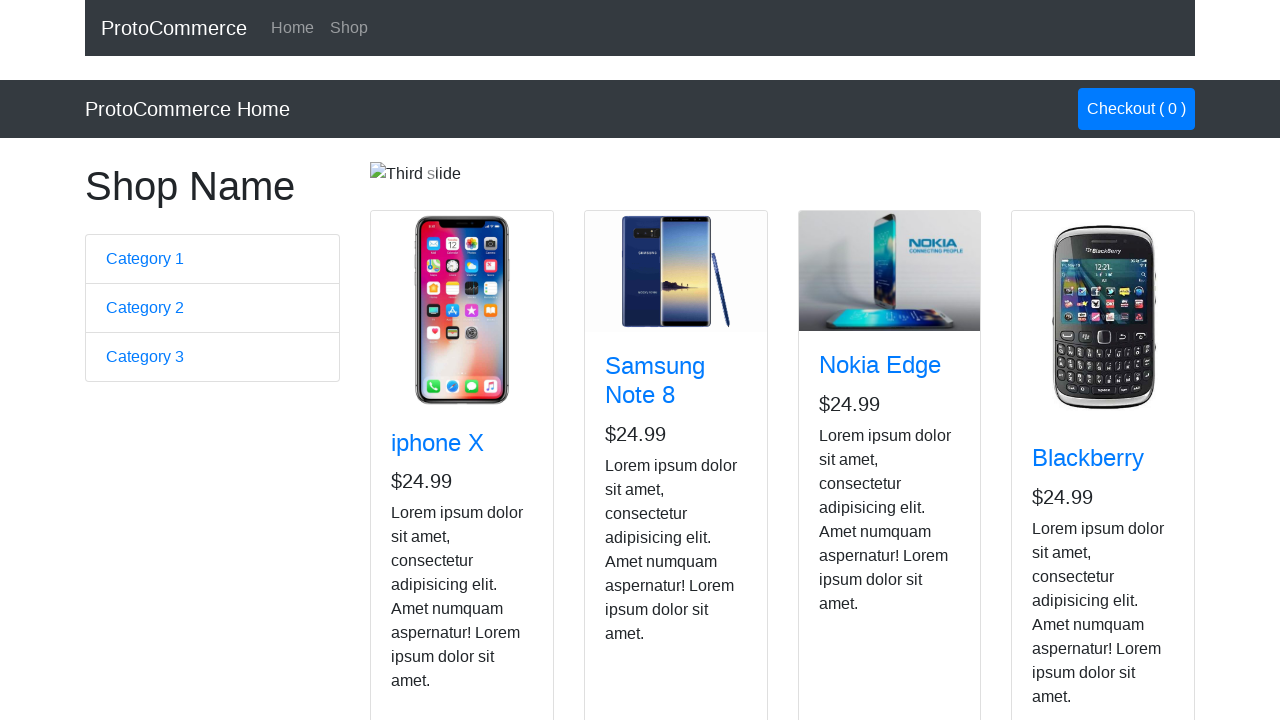

Located all product card elements
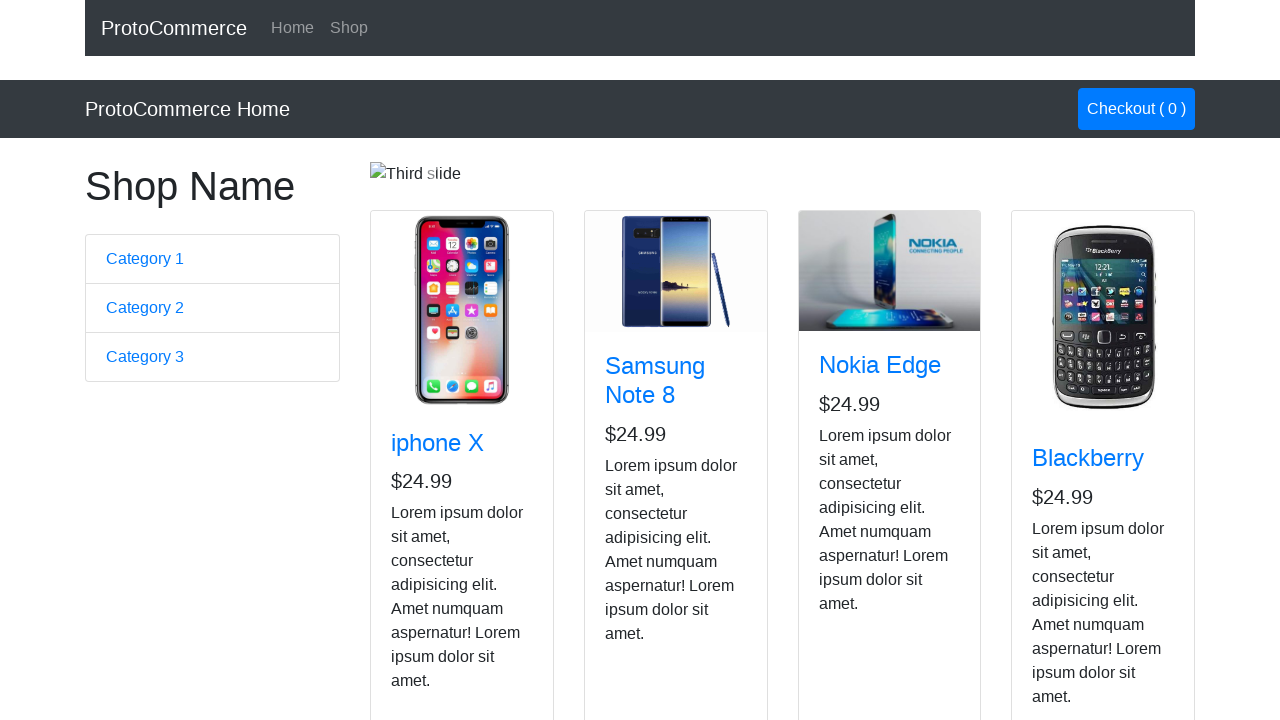

Found 5 product cards on shop page
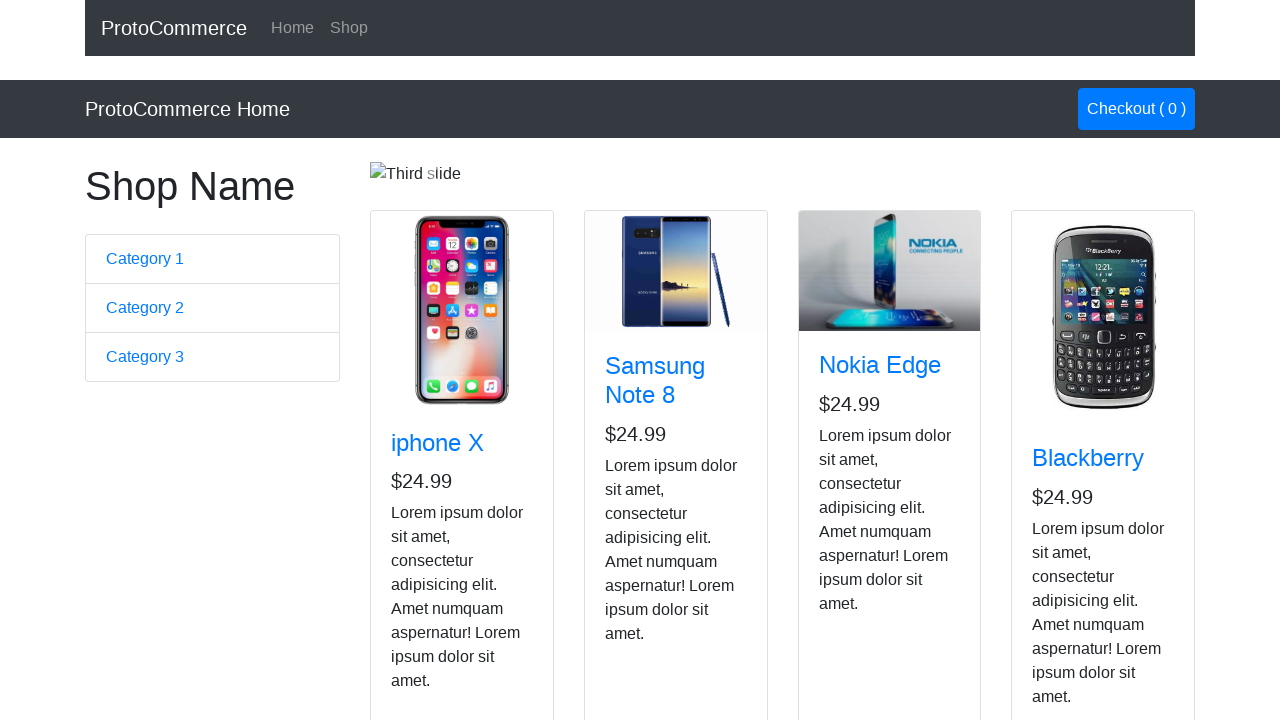

Retrieved product title at index 0: iphone X
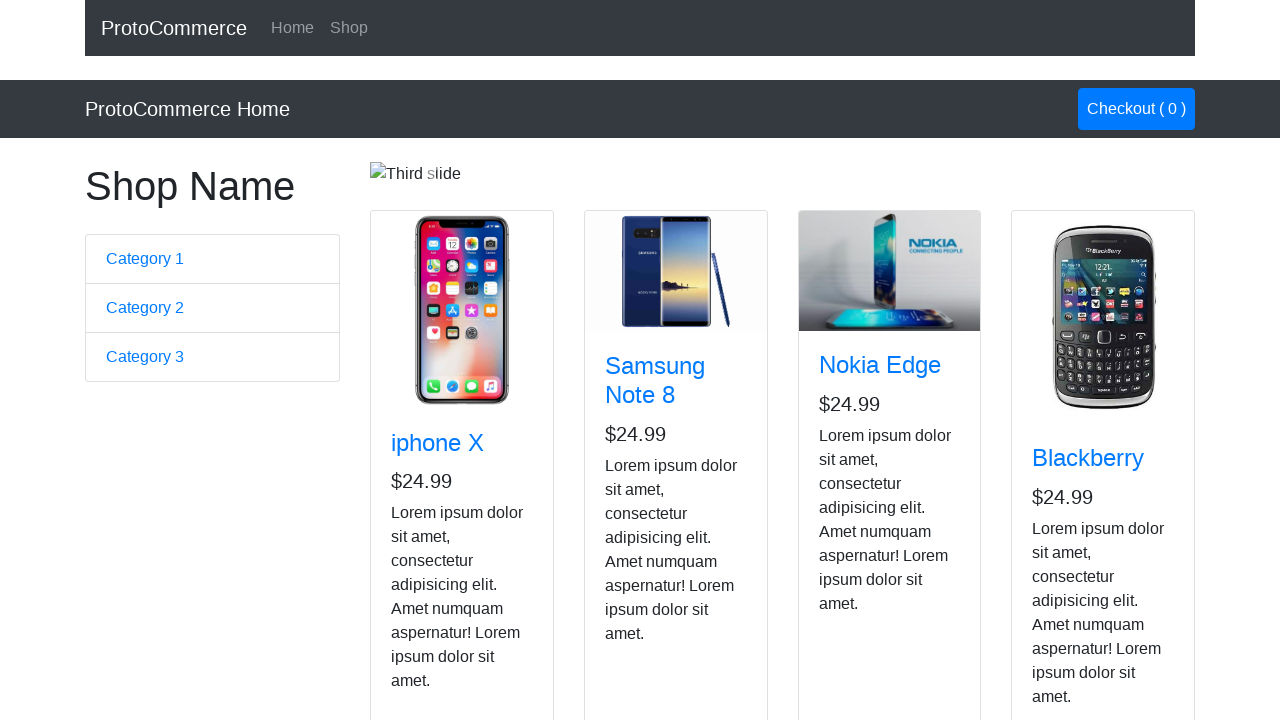

Retrieved product title at index 1: Samsung Note 8
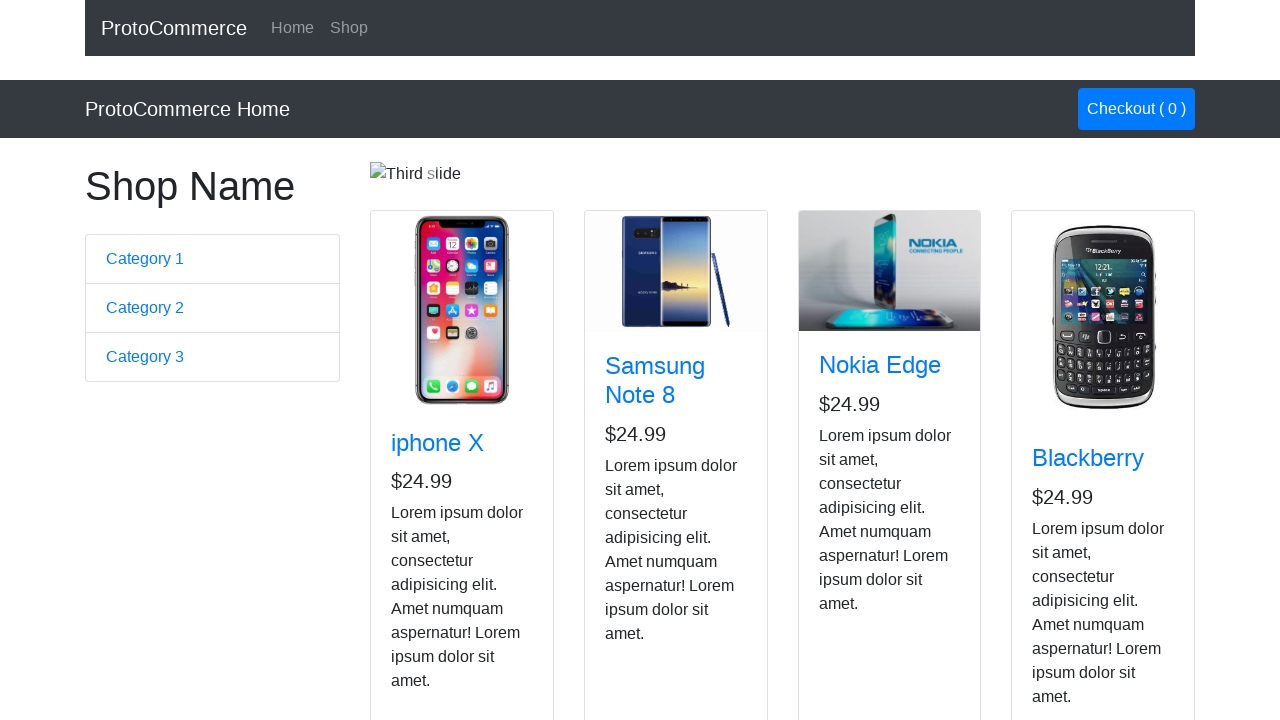

Found Samsung Note 8 and clicked 'Add to Cart' button at (641, 528) on .col-lg-3 >> [class='btn btn-info'] >> nth=1
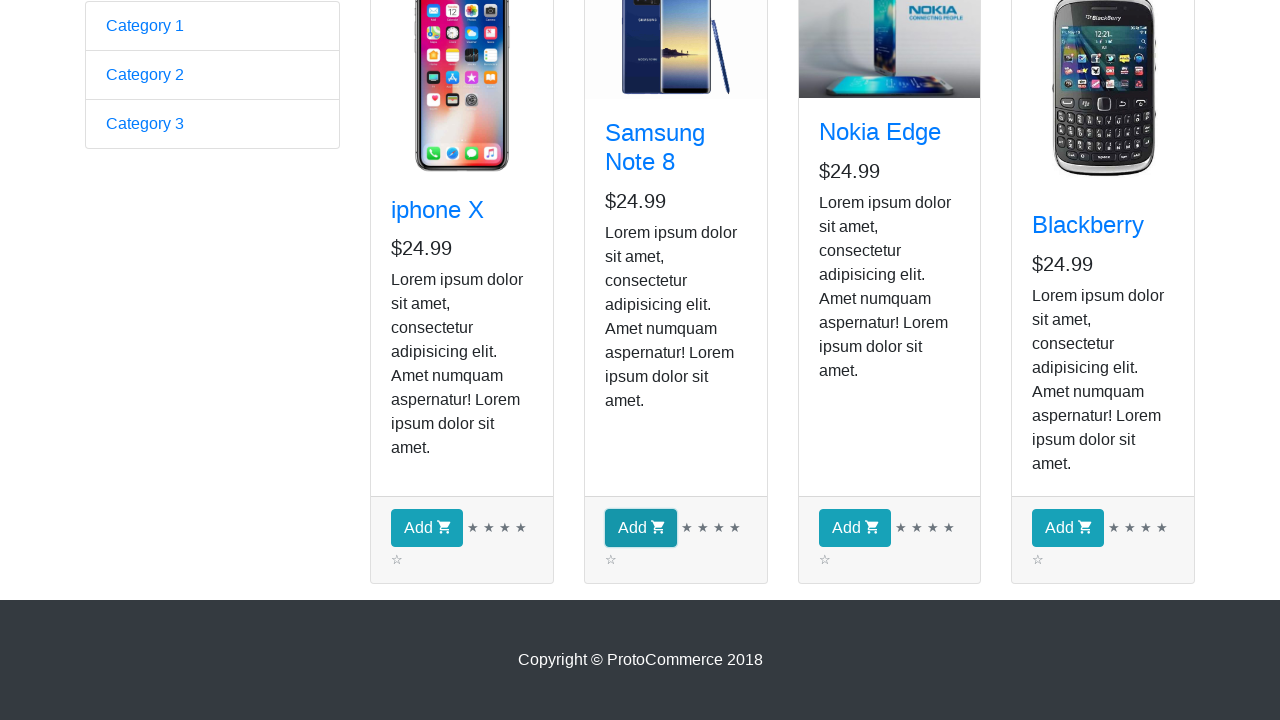

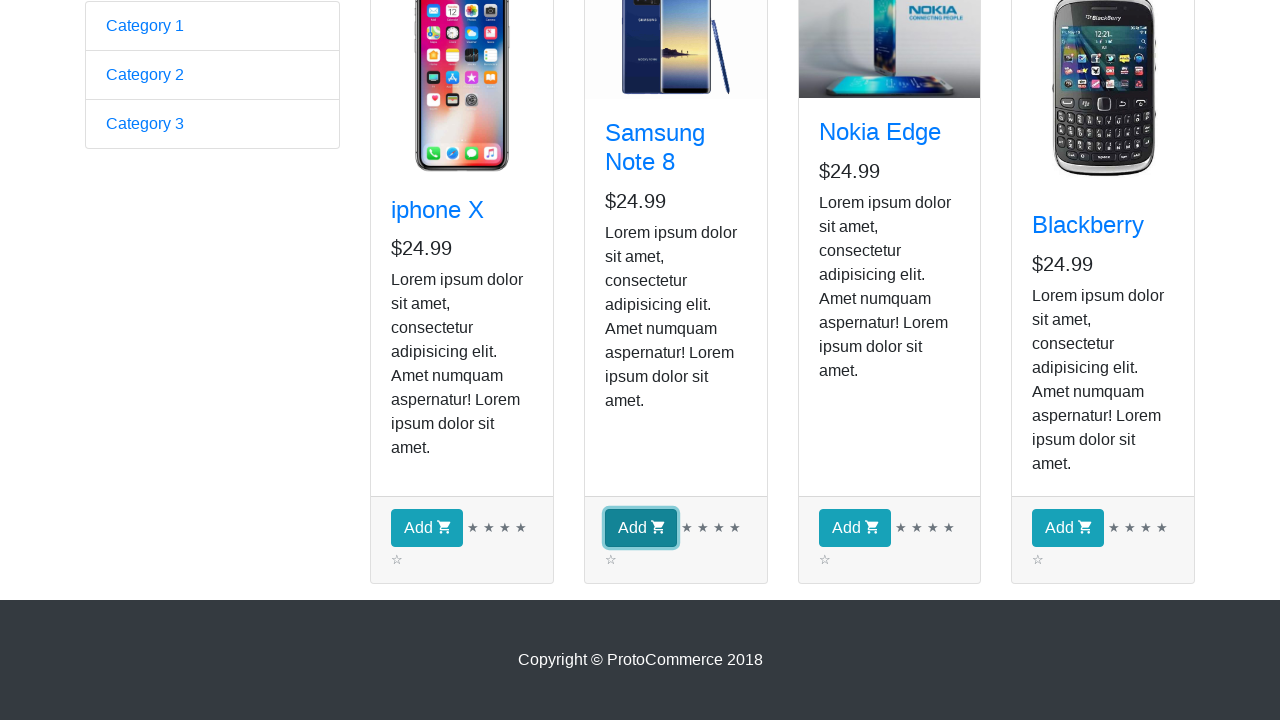